Tests mouse hover functionality by hovering over a link and clicking it multiple times

Starting URL: http://uitestingplayground.com/mouseover

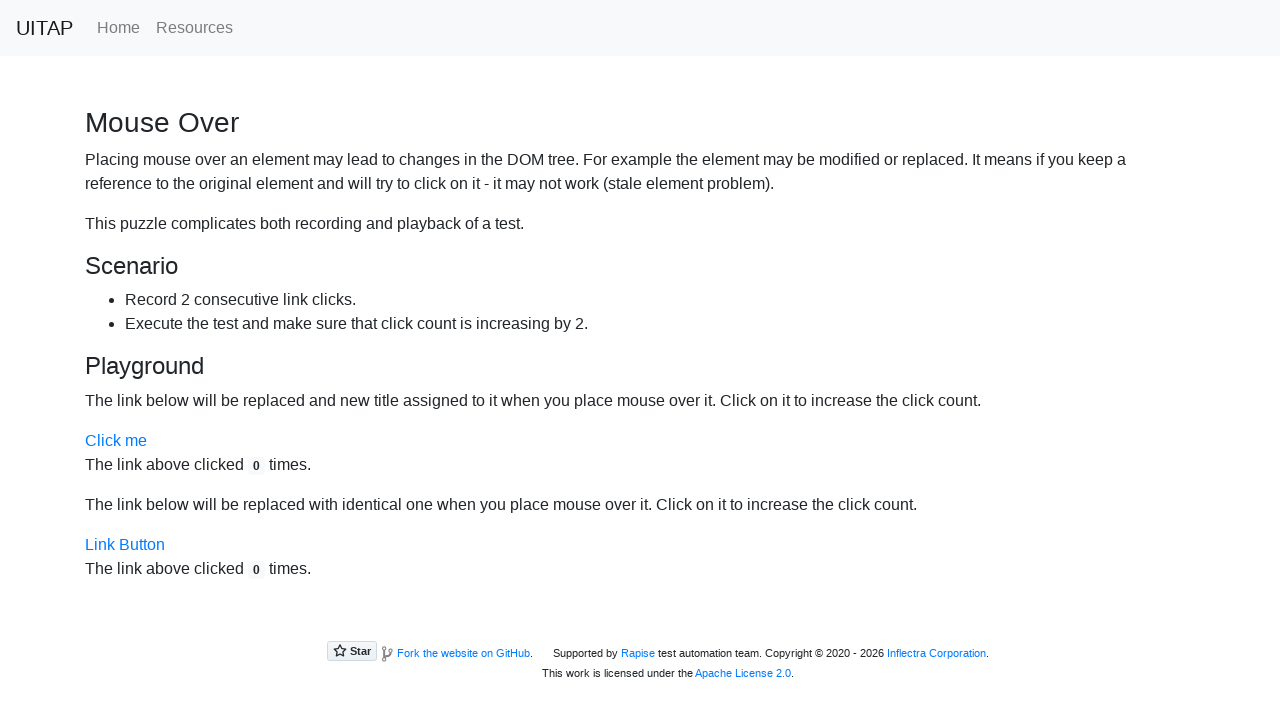

Hovered over 'Click me' link to activate it at (116, 441) on internal:attr=[title="Click me"i]
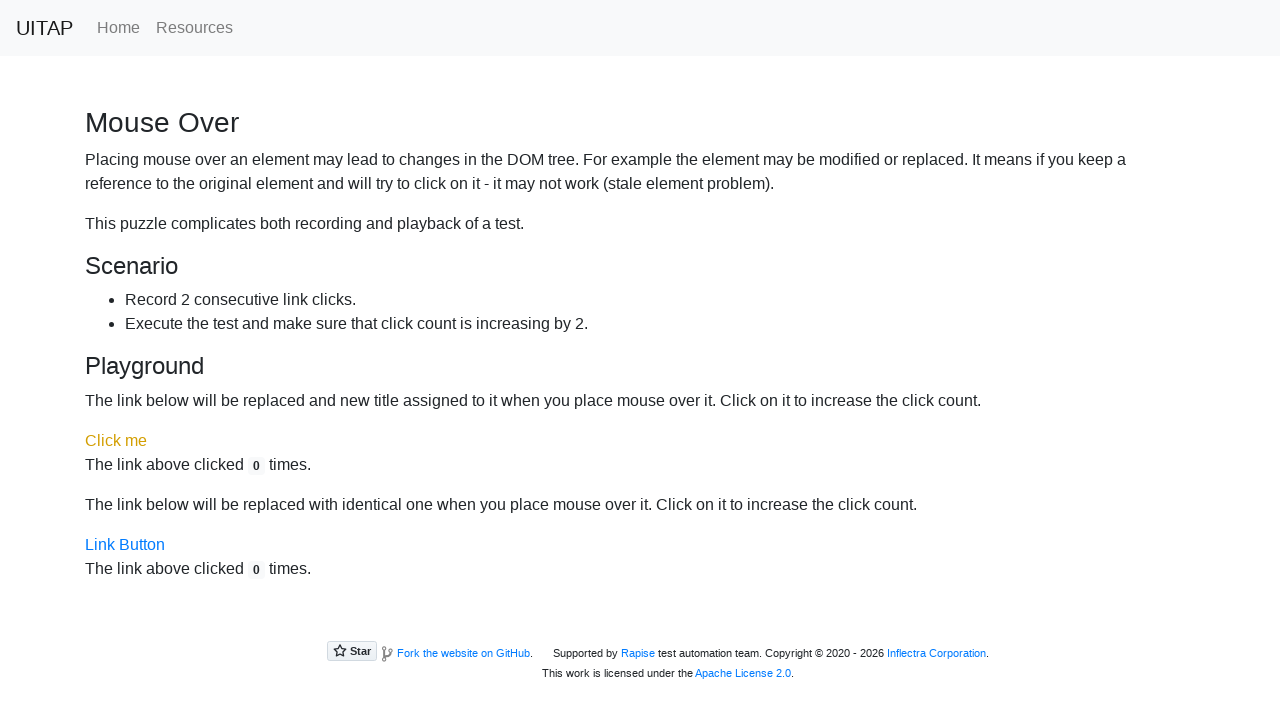

Clicked active link 4 times at (116, 441) on internal:attr=[title="Active link"i]
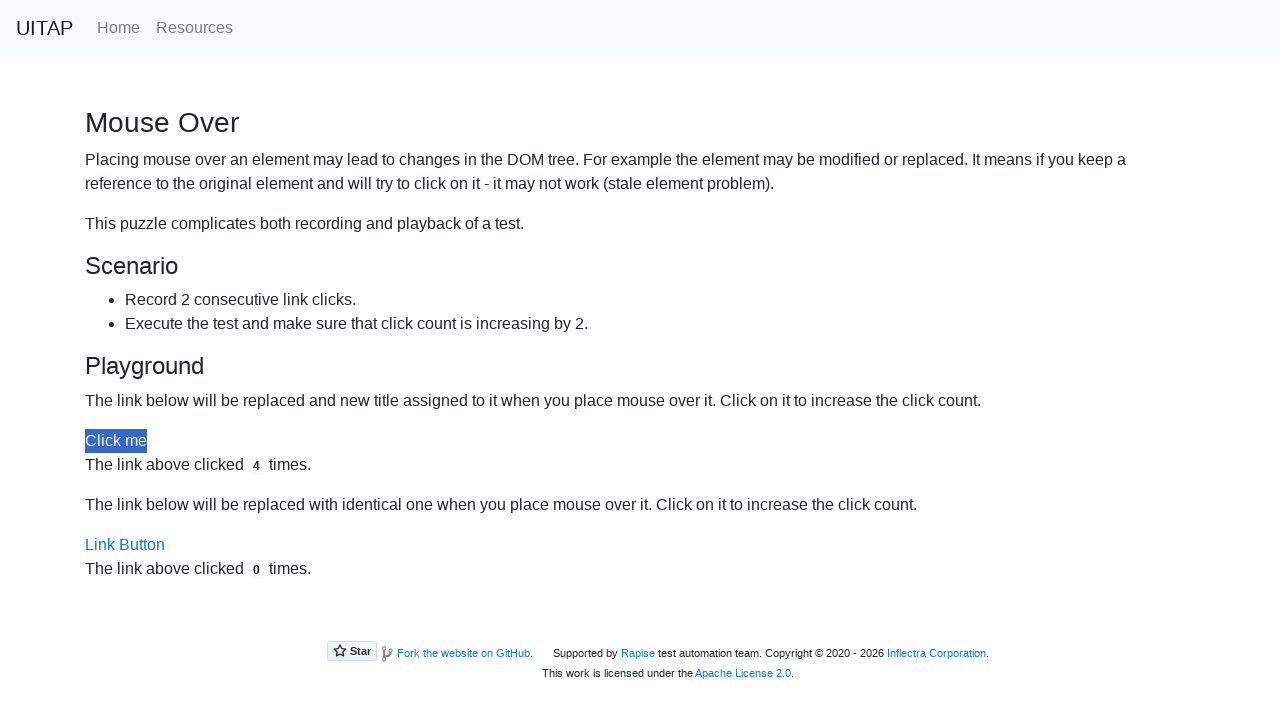

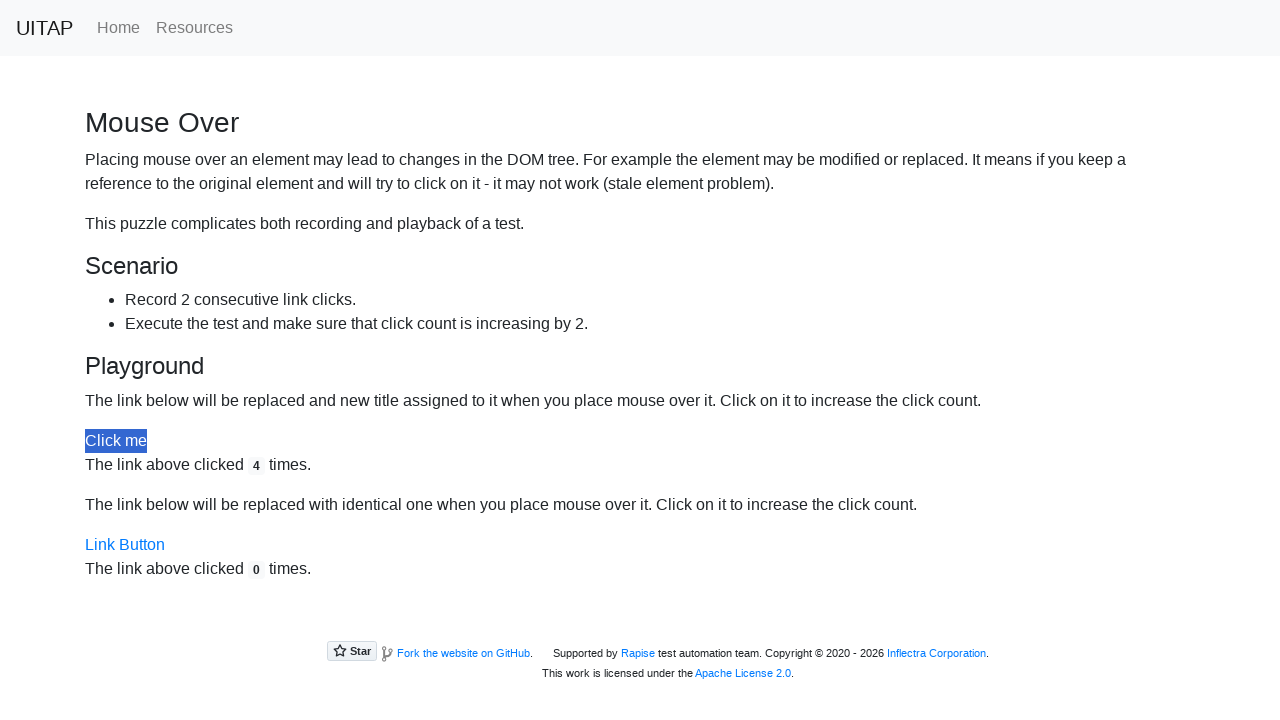